Tests a newsletter signup form by filling in first name, last name, and email fields, then submitting the form

Starting URL: https://secure-retreat-92358.herokuapp.com/

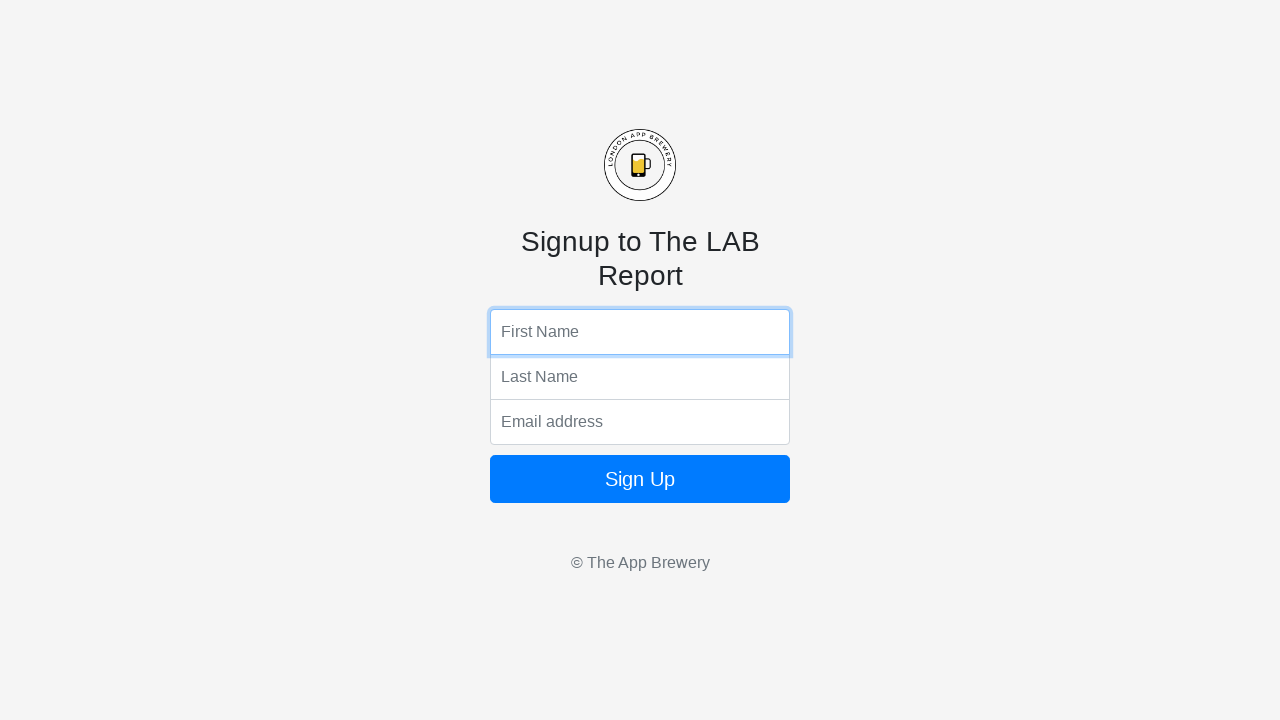

Filled first name field with 'John' on input[name='fName']
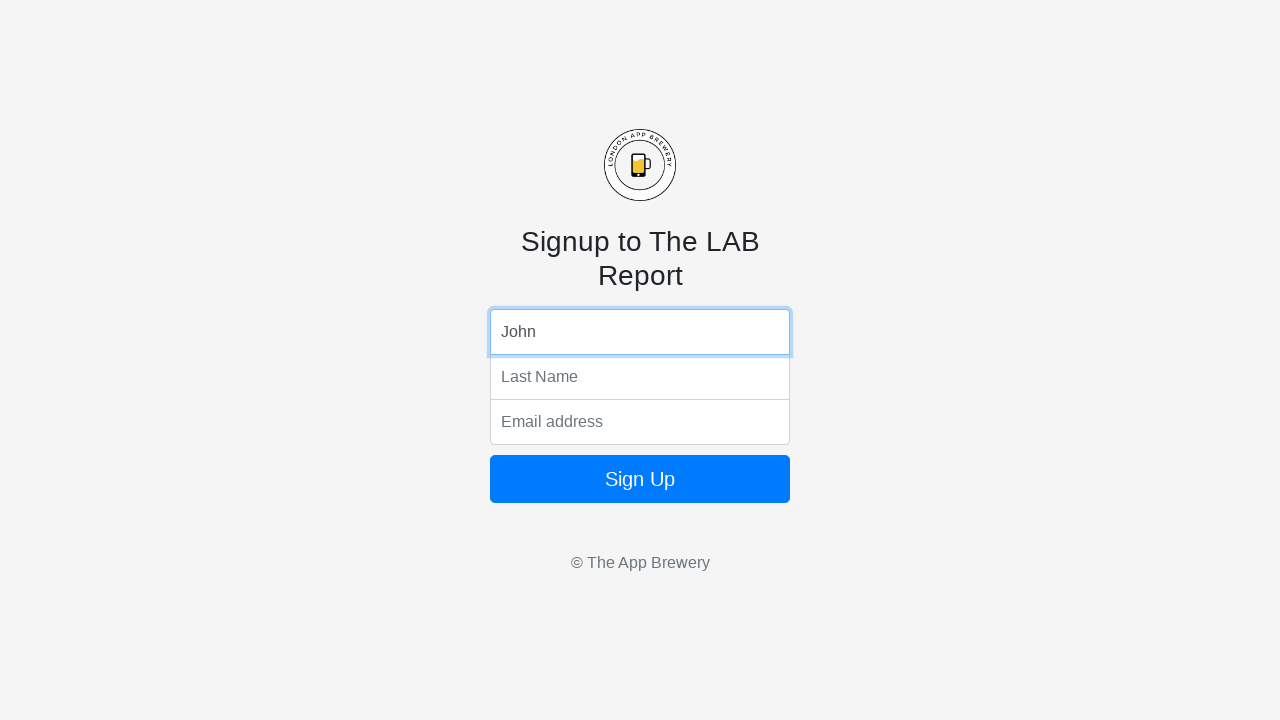

Filled last name field with 'Doe' on input[name='lName']
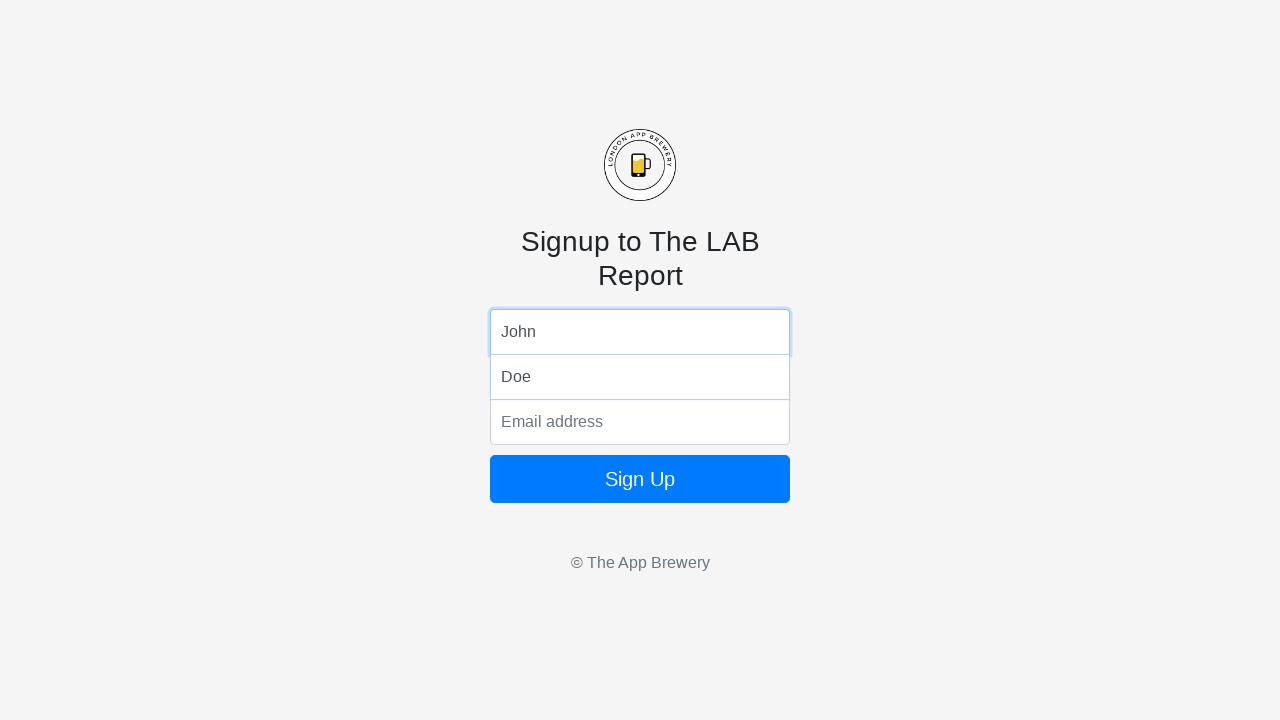

Filled email field with 'testuser@example.com' on input[name='email']
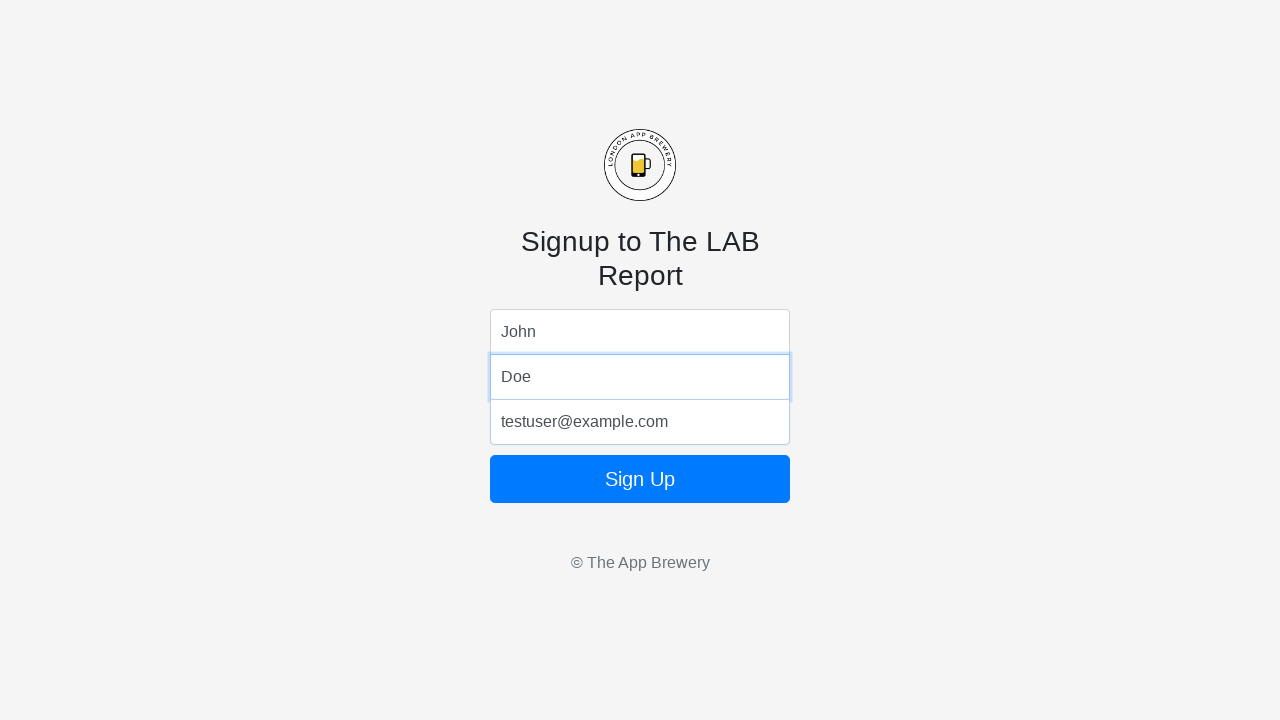

Clicked Sign Up button to submit newsletter signup form at (640, 479) on xpath=//button[@type='submit' and contains(text(), 'Sign Up')]
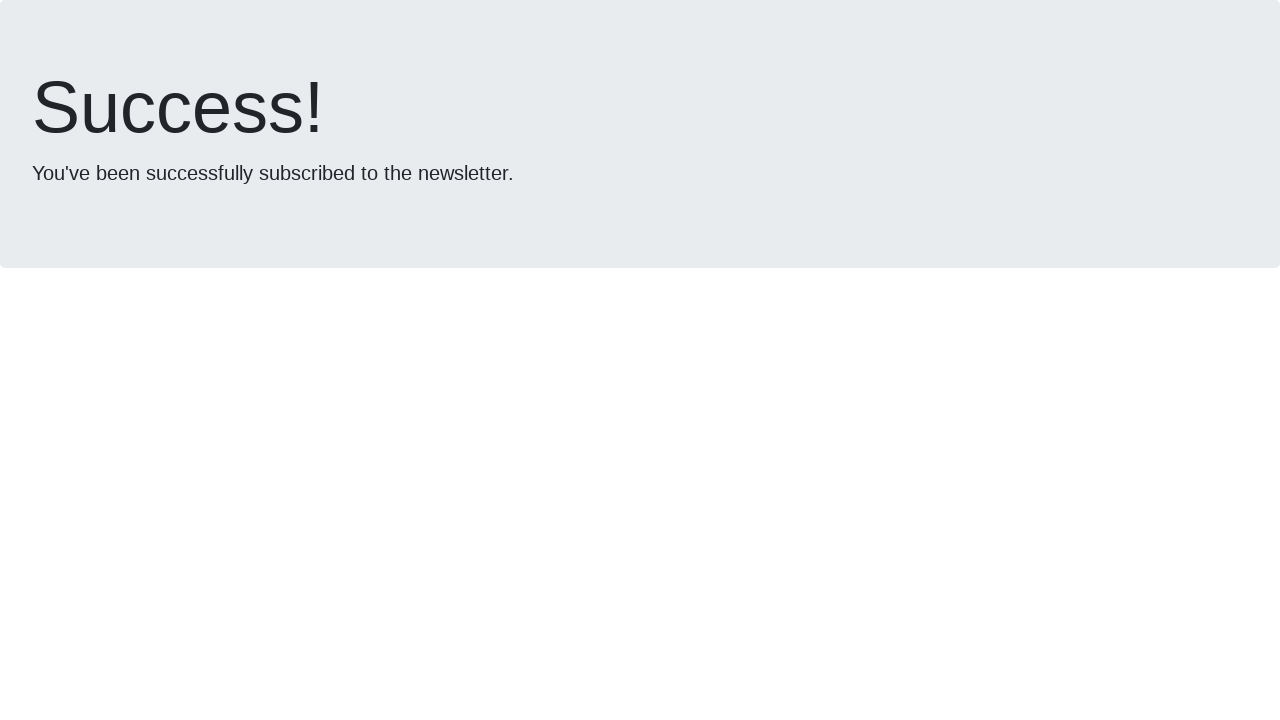

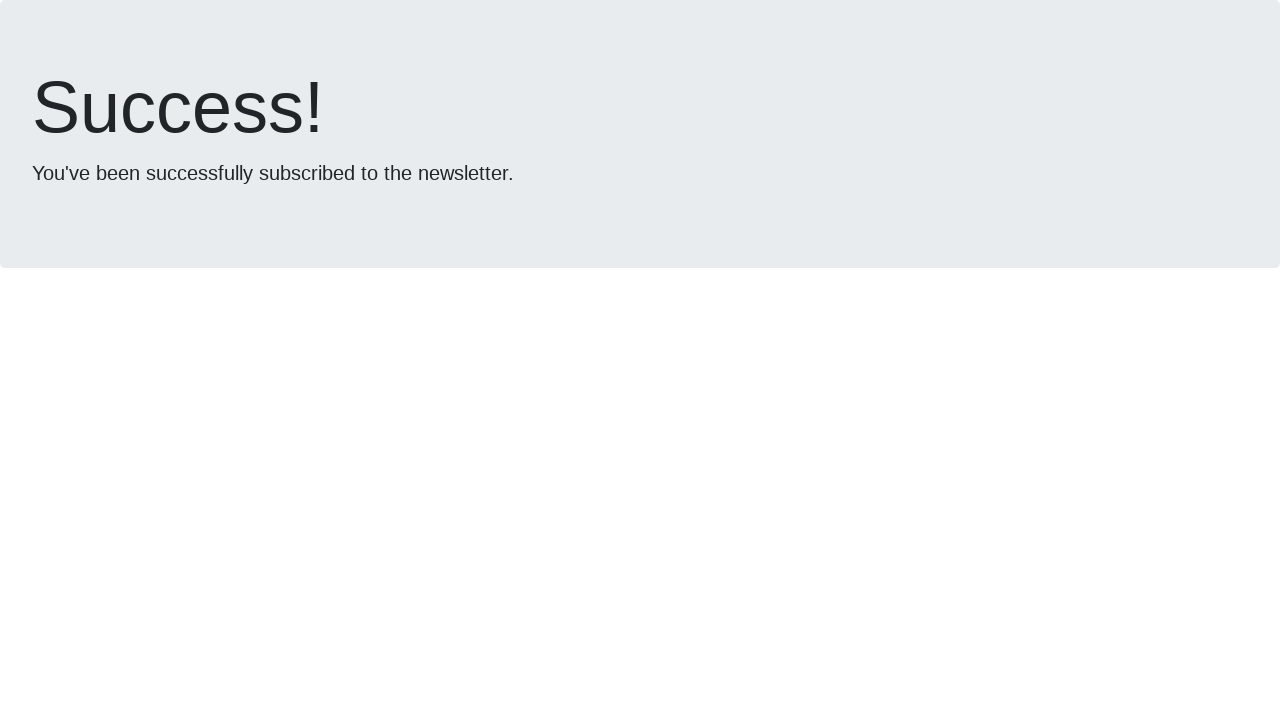